Tests JavaScript alert acceptance by clicking a button that triggers an alert, accepting it, and verifying the result message

Starting URL: https://the-internet.herokuapp.com/javascript_alerts

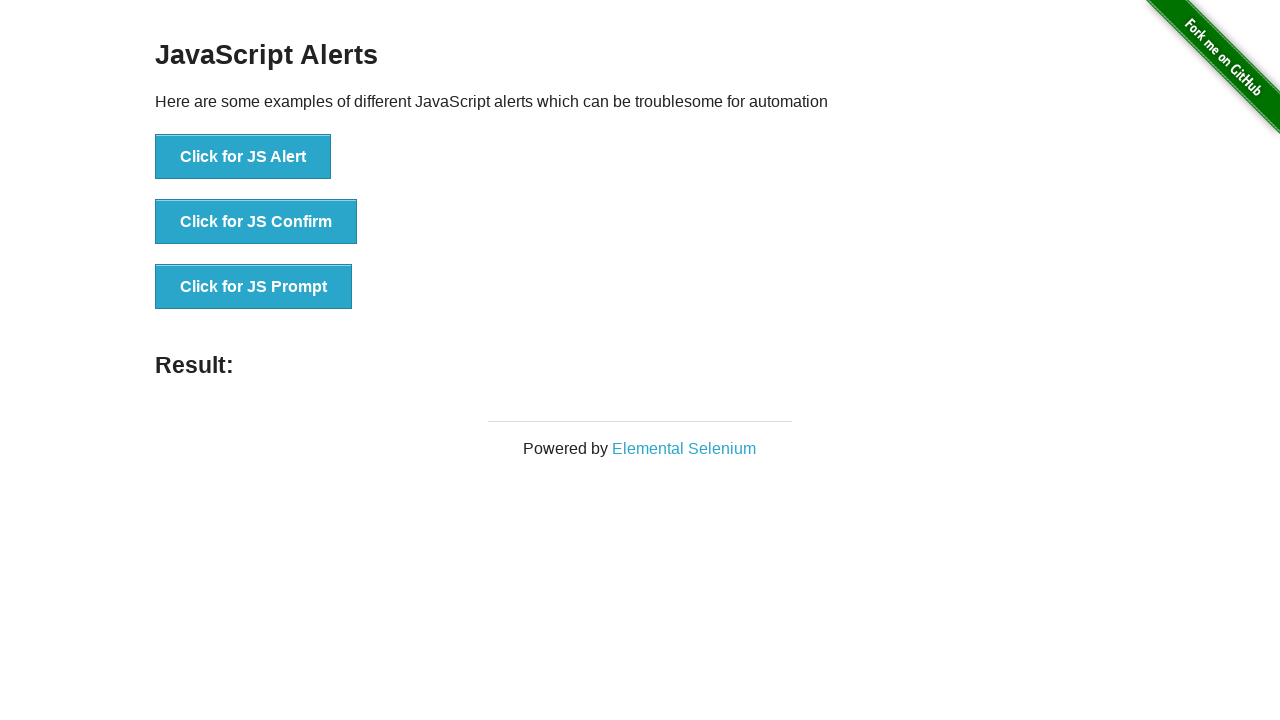

Clicked the 'Click for JS Alert' button to trigger JavaScript alert at (243, 157) on xpath=//*[text()='Click for JS Alert']
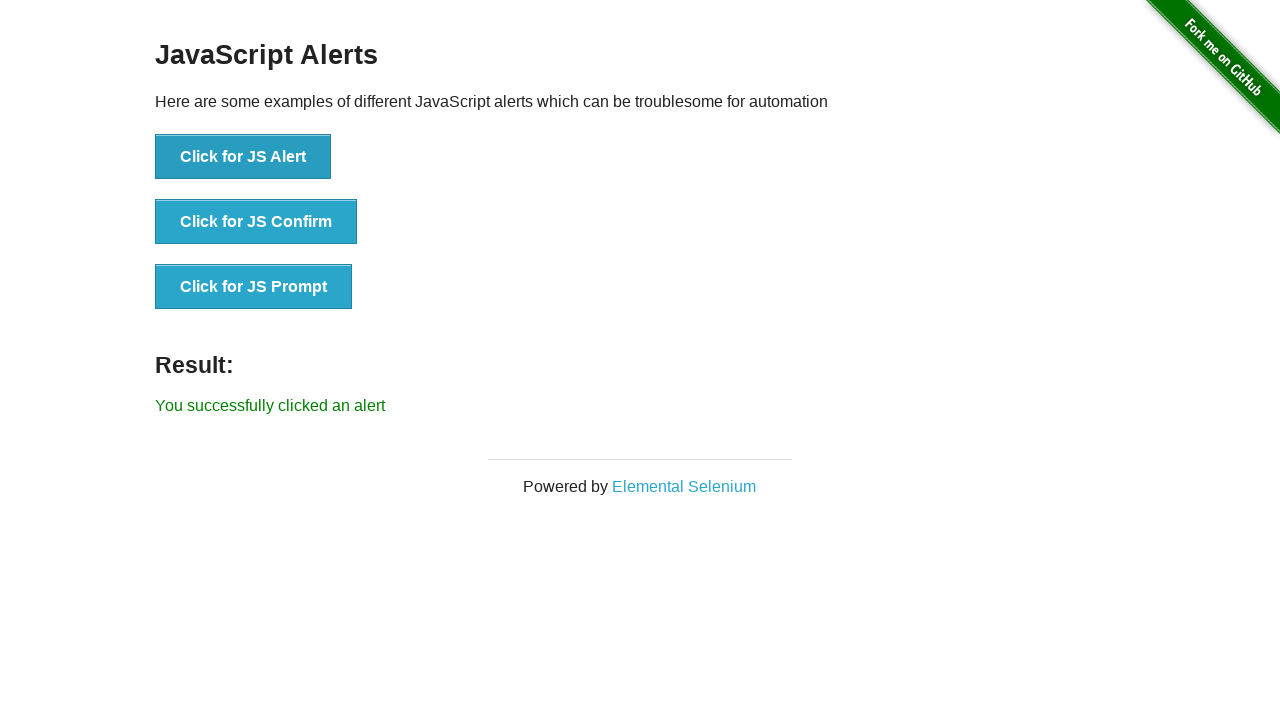

Set up dialog handler to automatically accept alerts
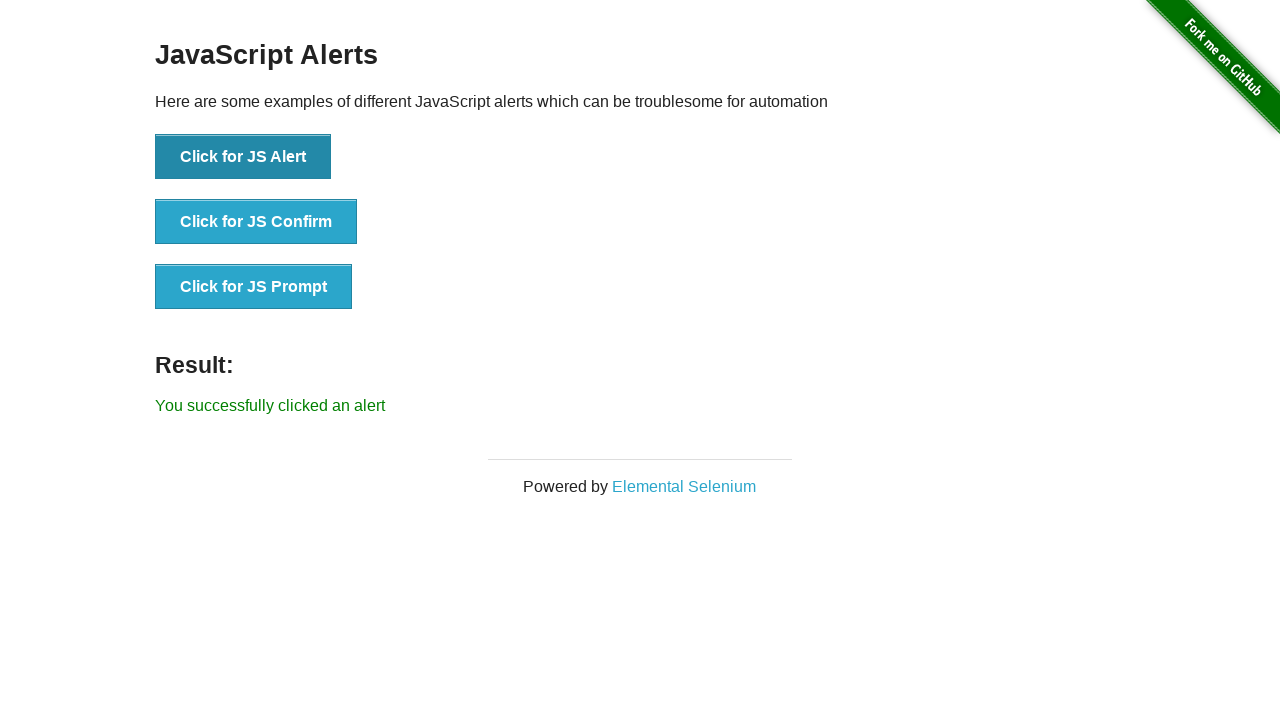

Clicked the 'Click for JS Alert' button to trigger alert with handler active at (243, 157) on xpath=//*[text()='Click for JS Alert']
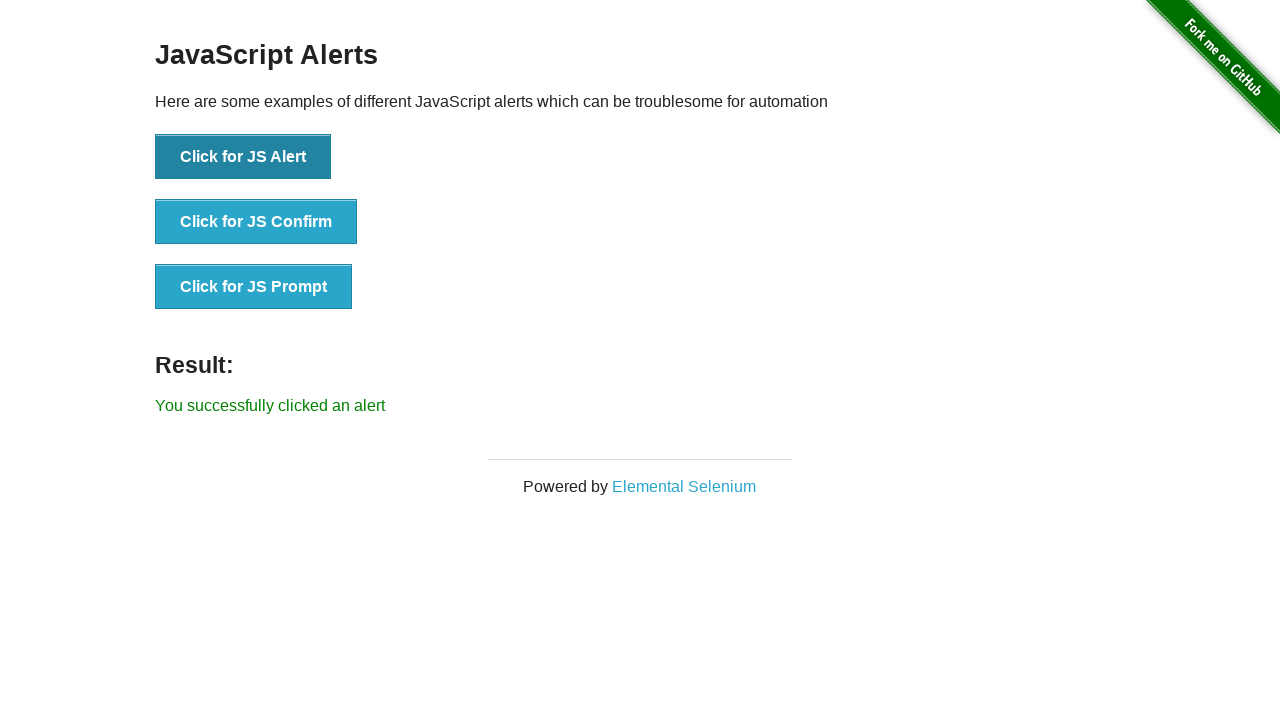

Waited for result message element to appear
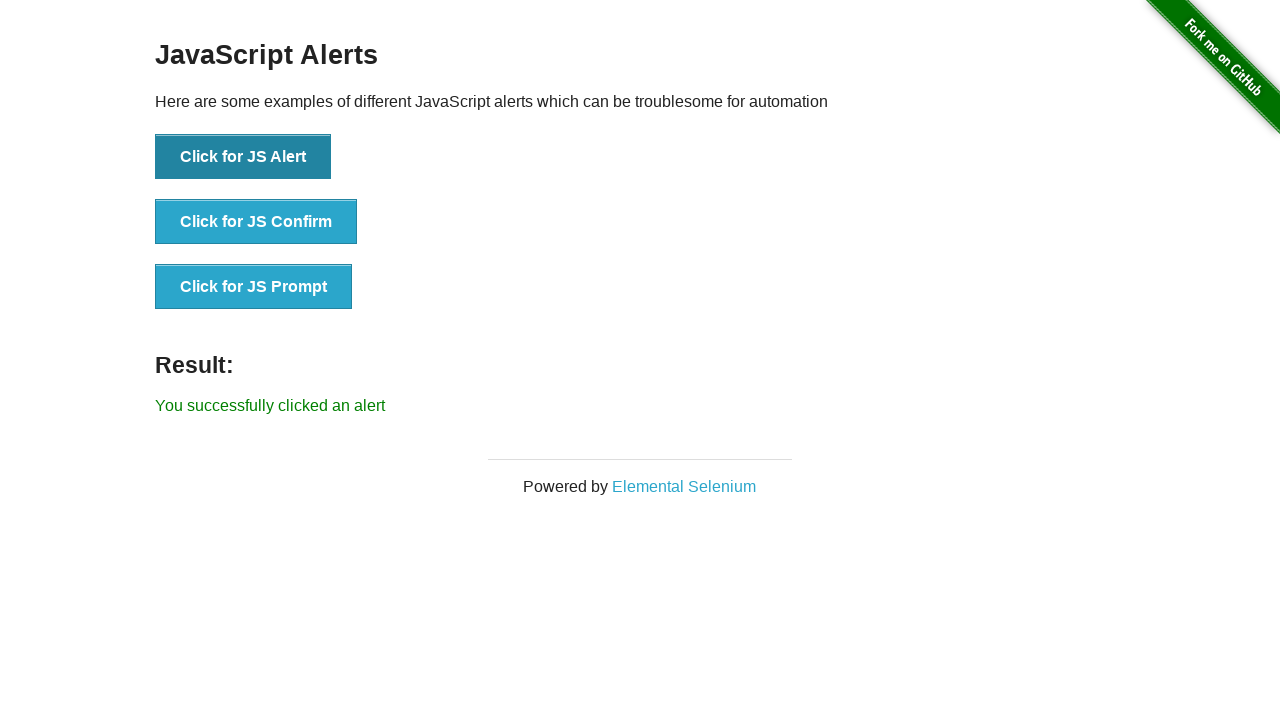

Retrieved result text: 'You successfully clicked an alert'
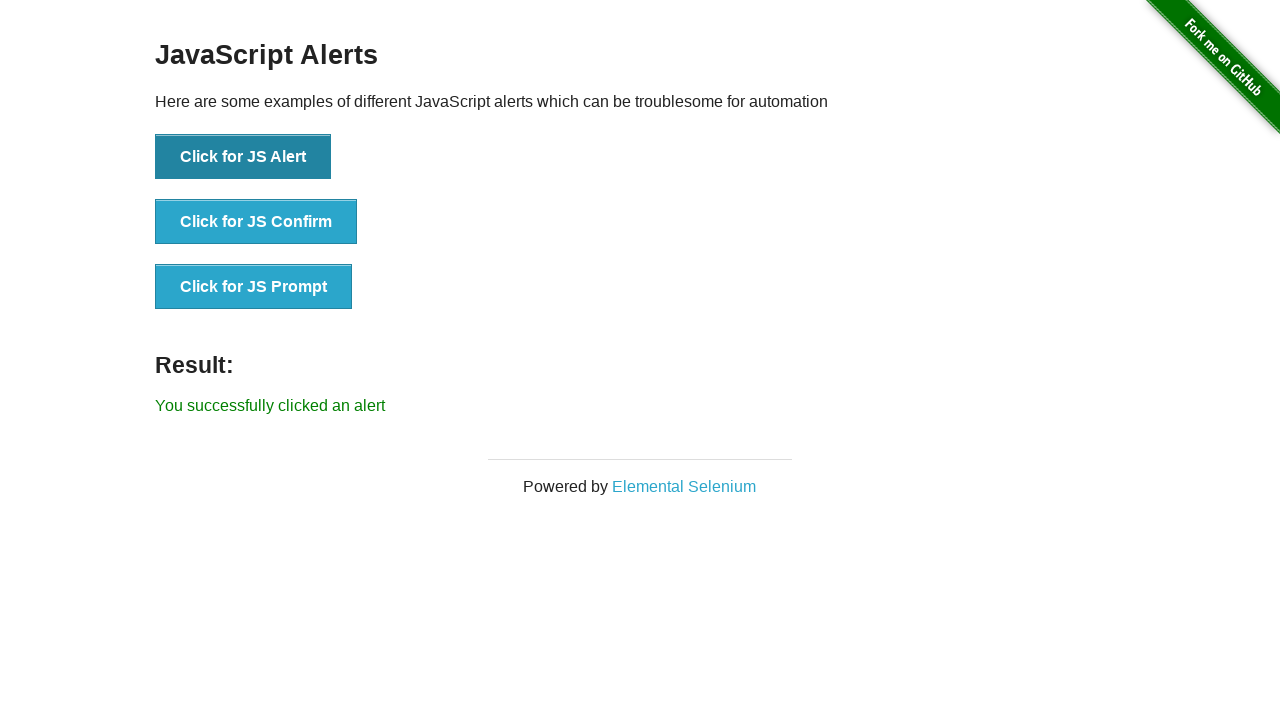

Verified result text matches expected message 'You successfully clicked an alert'
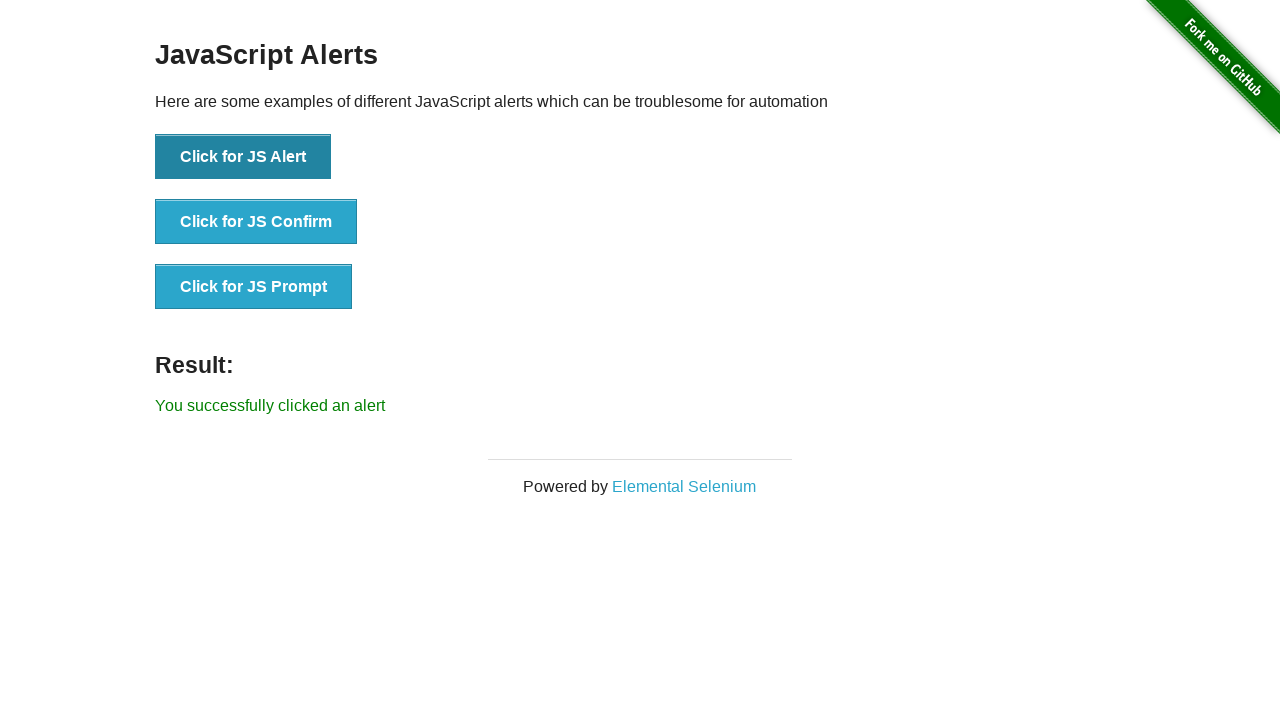

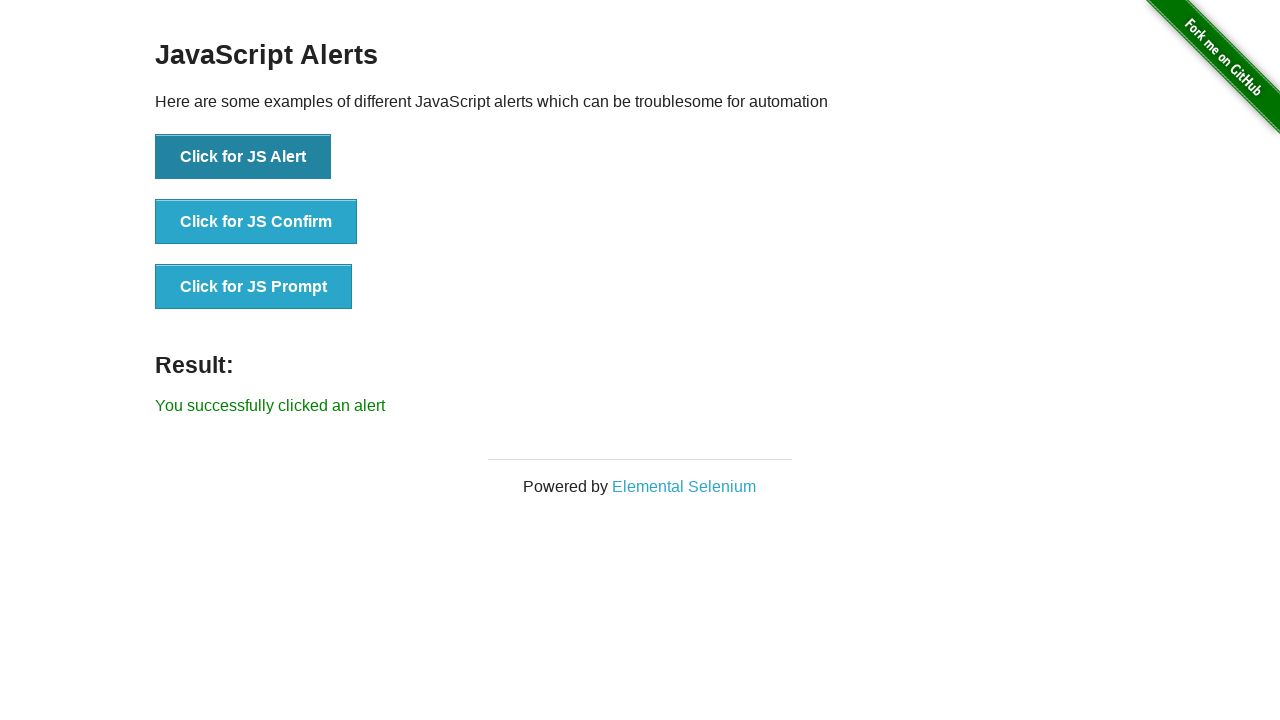